Tests JavaScript alert handling by clicking a button that triggers a JS alert, then accepting it and verifying the result message

Starting URL: https://automationfc.github.io/basic-form/index.html

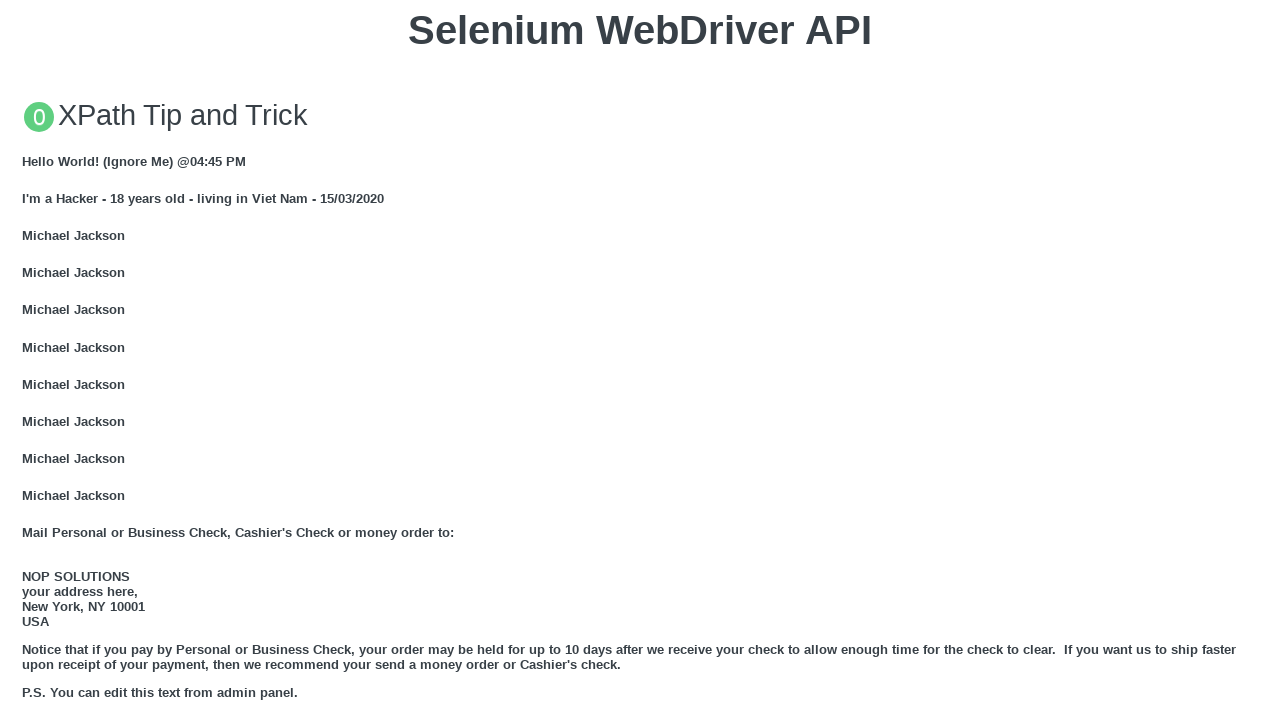

Navigated to basic form page
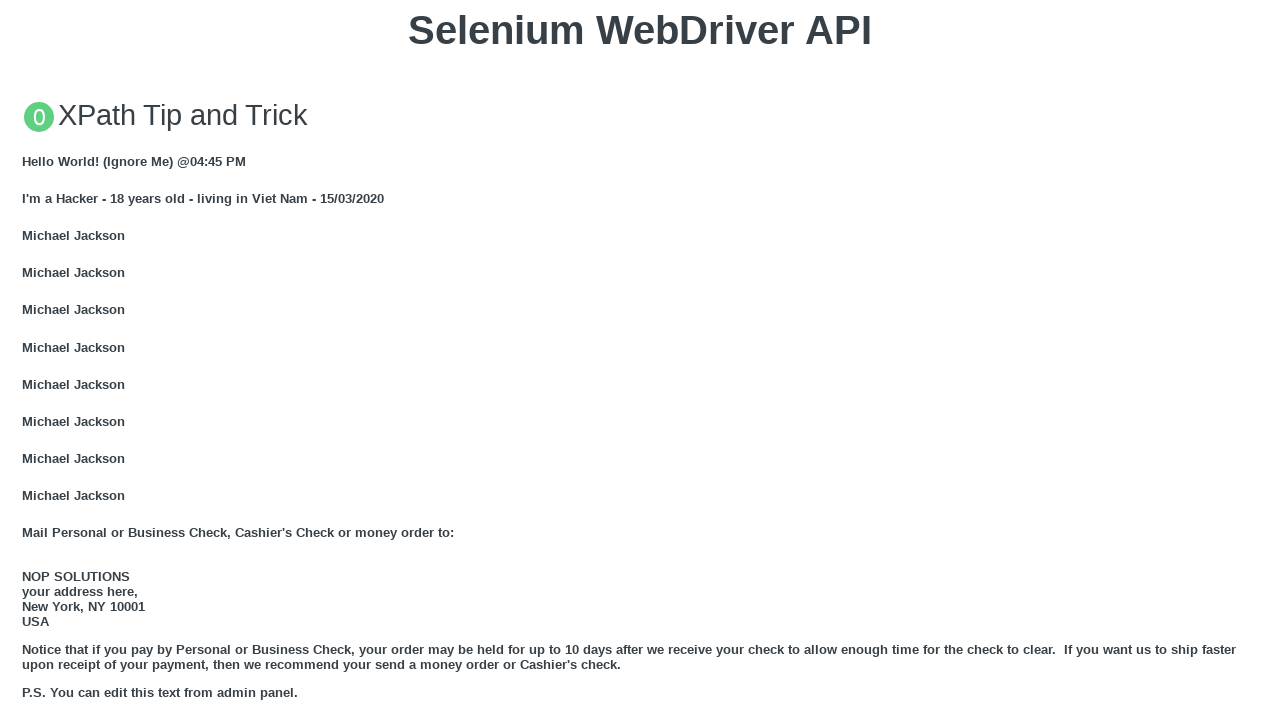

Clicked button to trigger JavaScript alert at (640, 360) on xpath=//button[text()='Click for JS Alert']
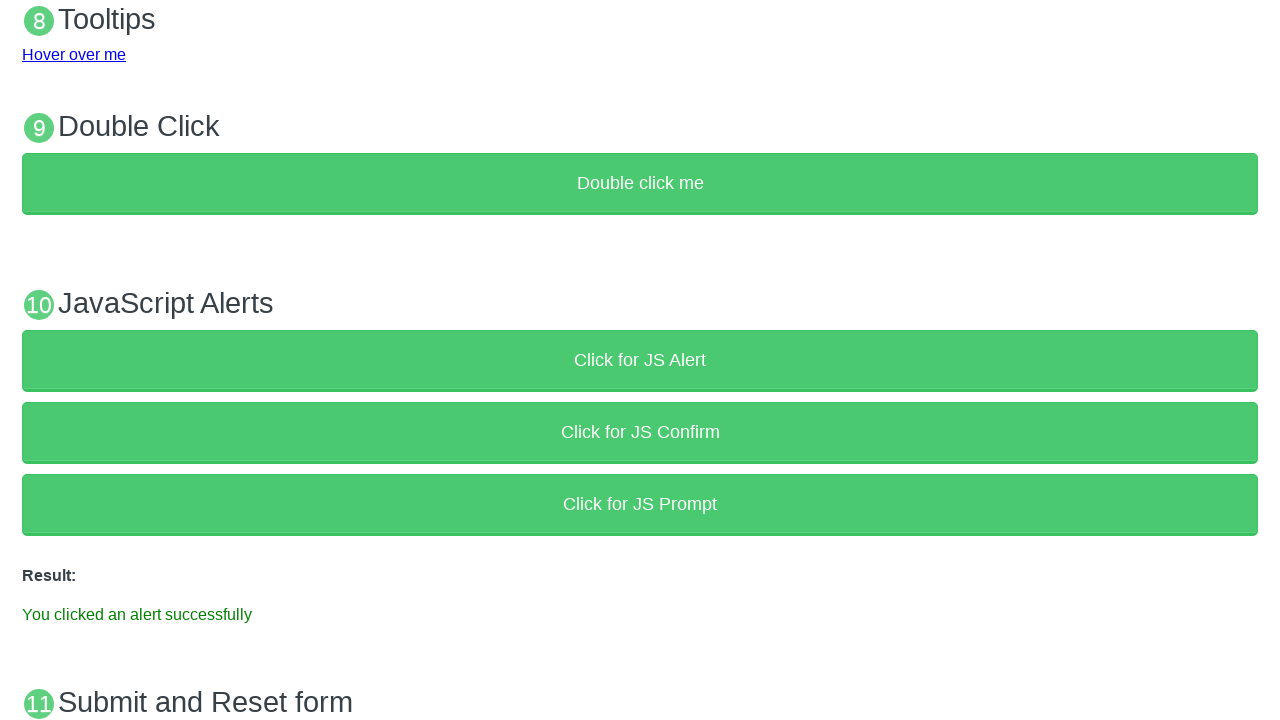

Set up alert handler to accept dialog
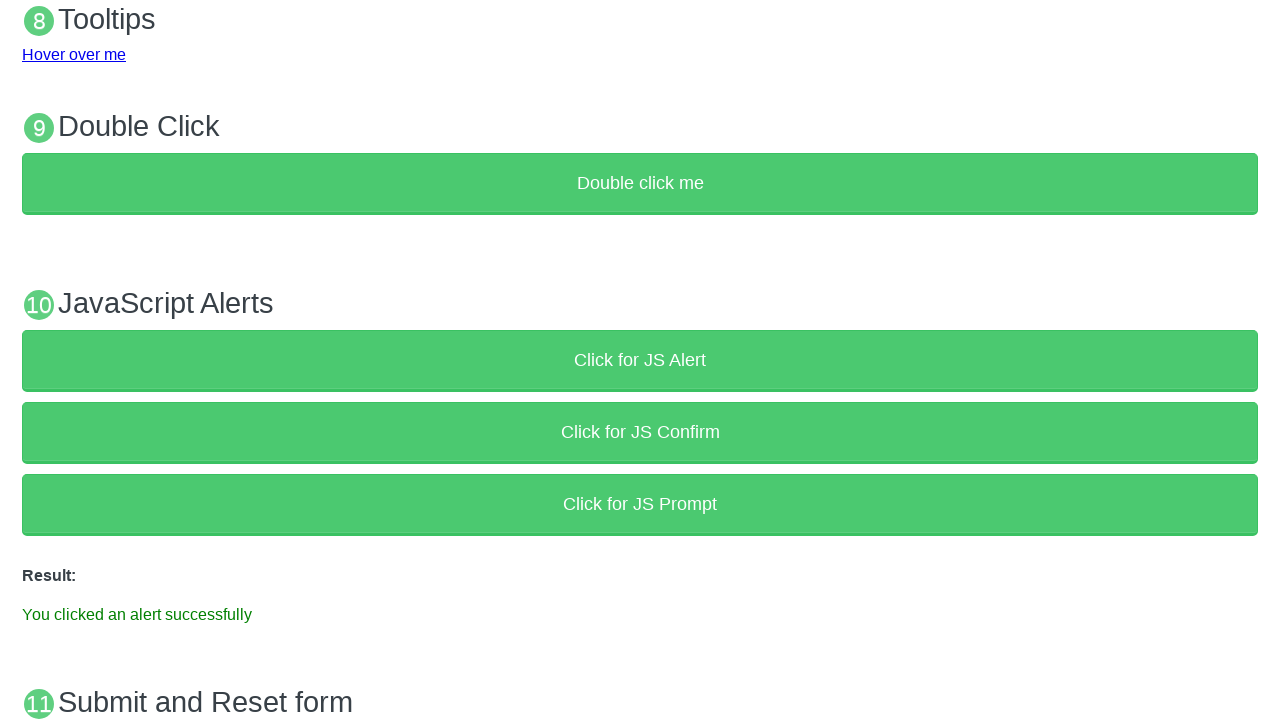

Waited for result message to appear after accepting alert
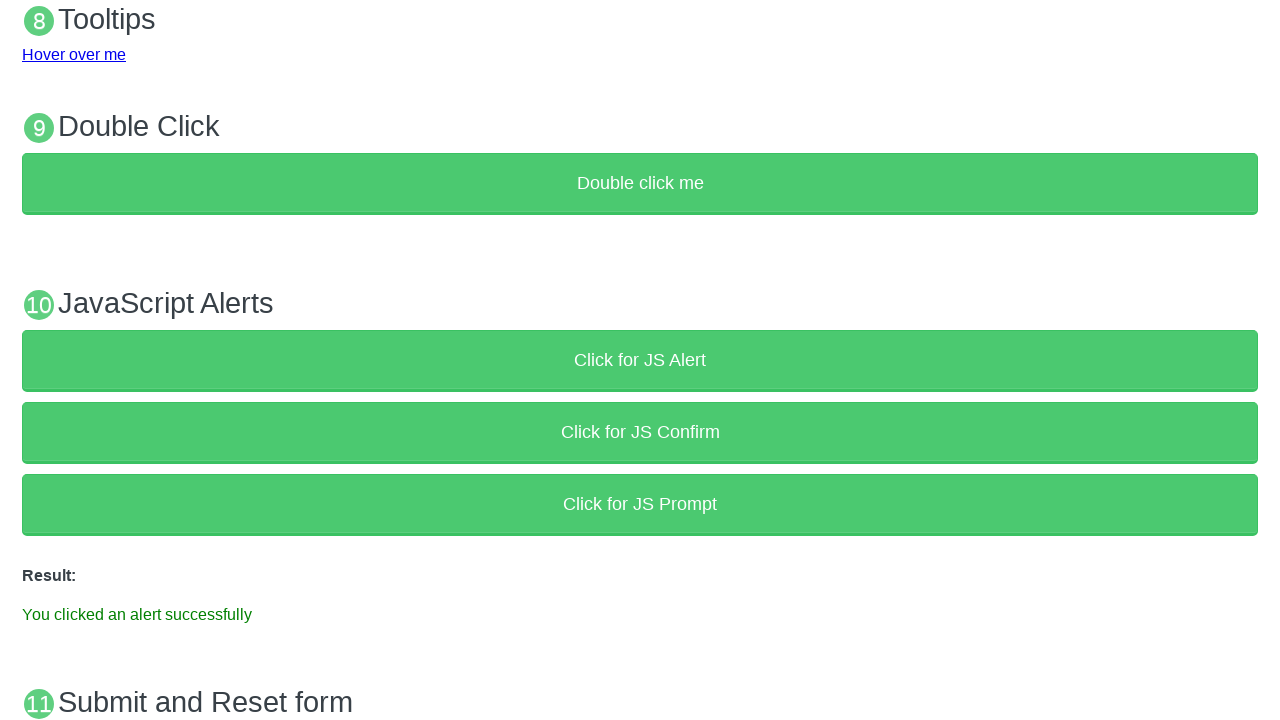

Retrieved result text: You clicked an alert successfully 
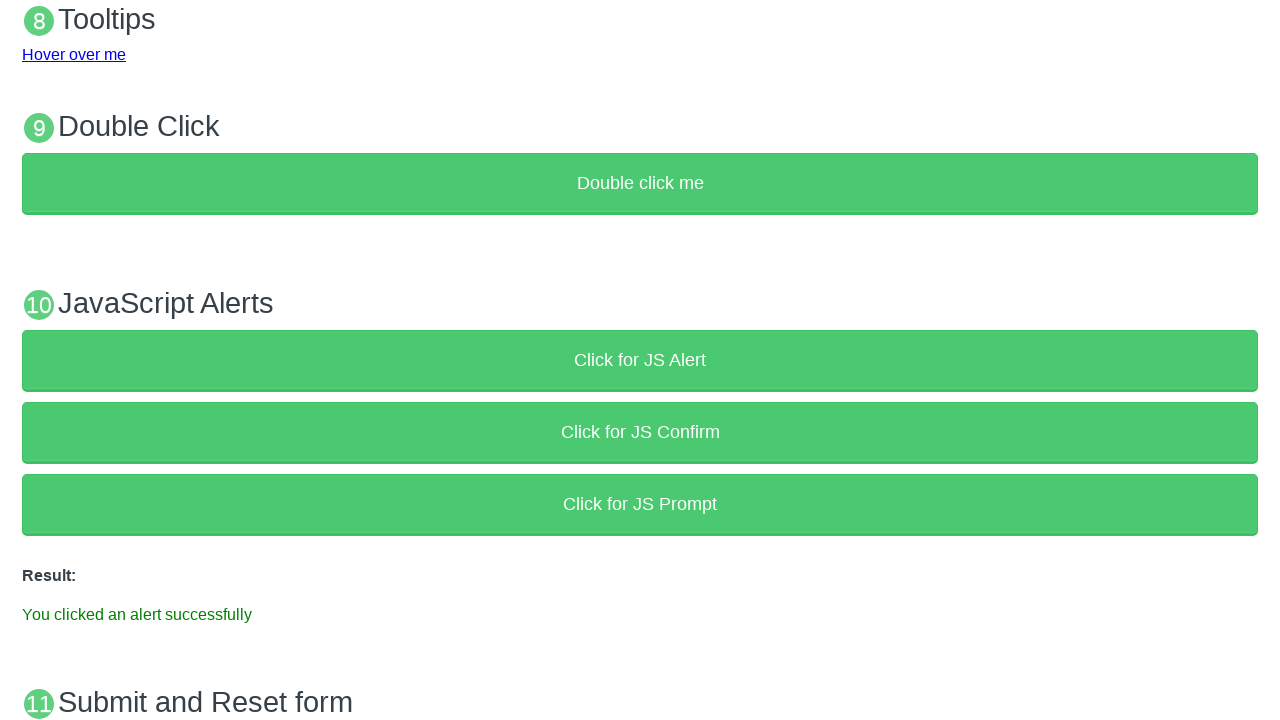

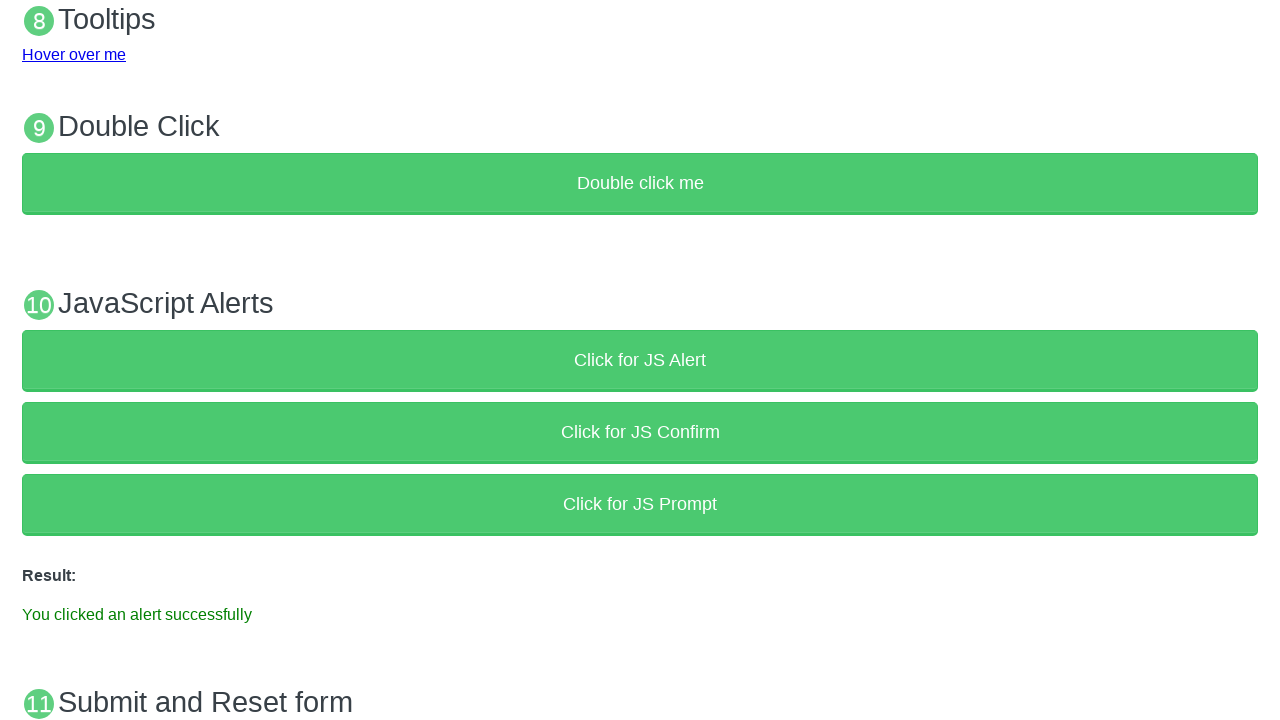